Tests a todo list application by checking existing items, adding new todo items, and toggling their completion status

Starting URL: https://lambdatest.github.io/sample-todo-app/

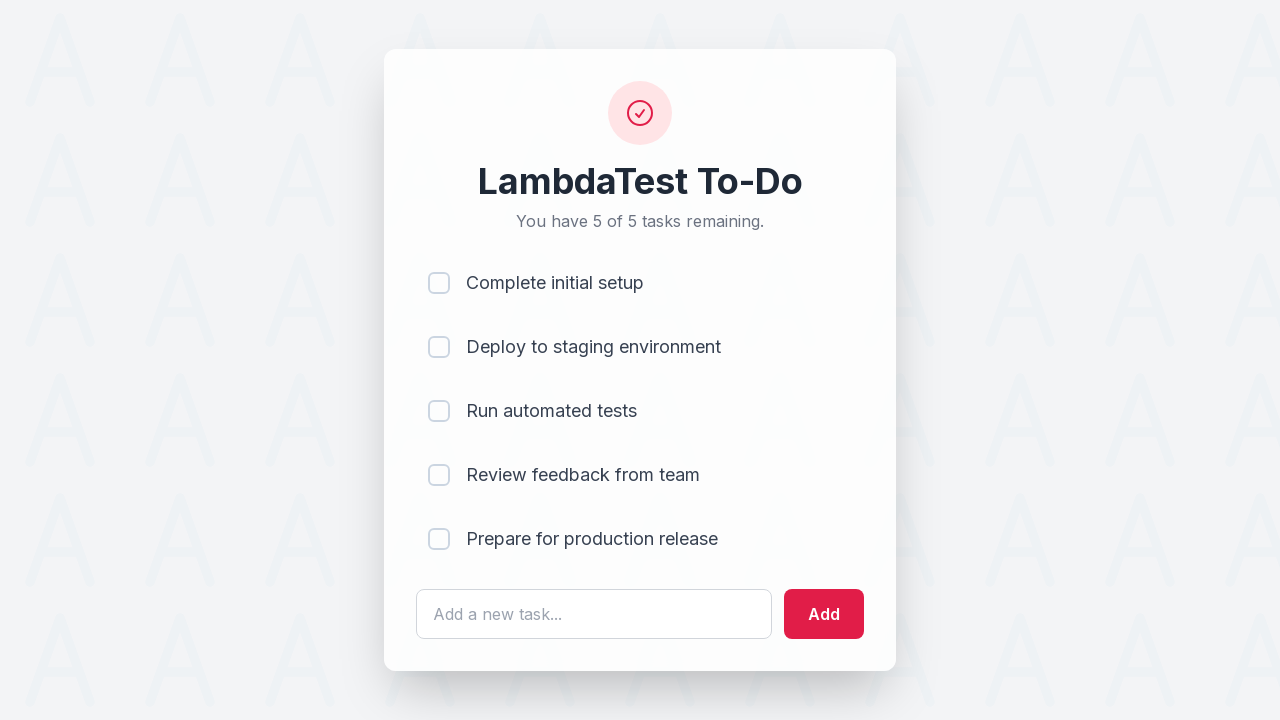

Checked first existing todo item (li1) at (439, 283) on input[name='li1']
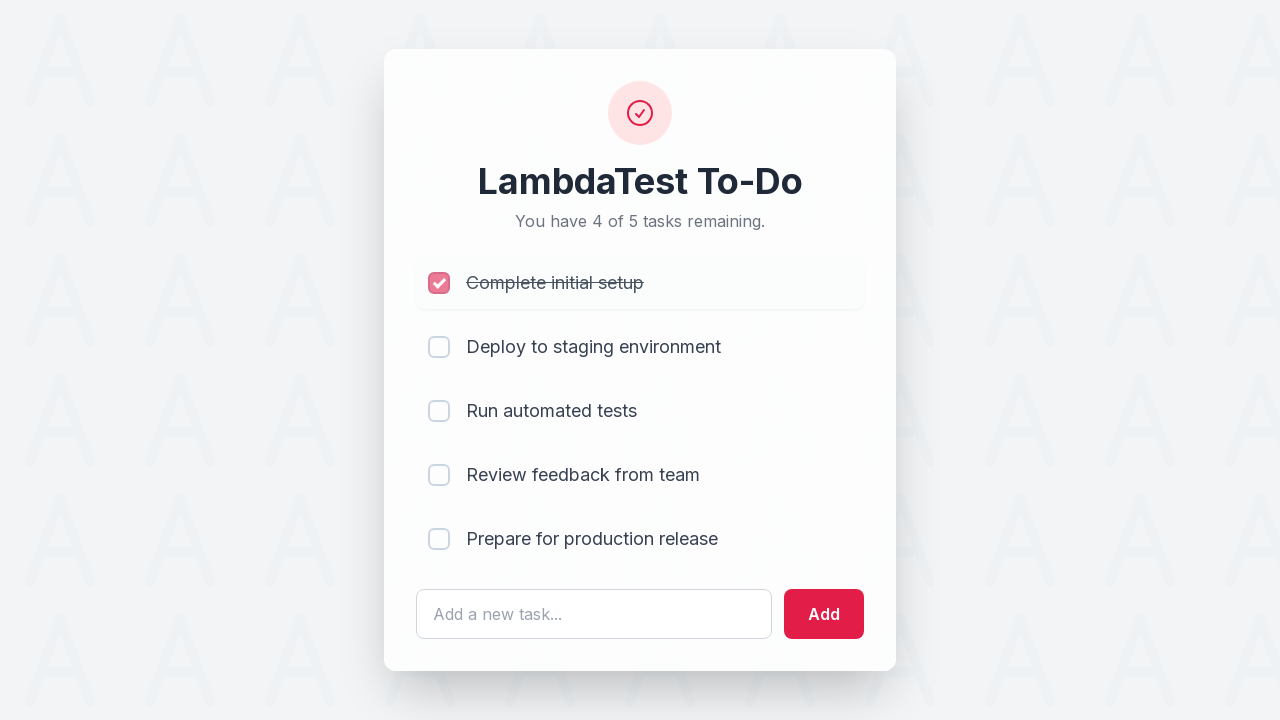

Checked second existing todo item (li2) at (439, 347) on input[name='li2']
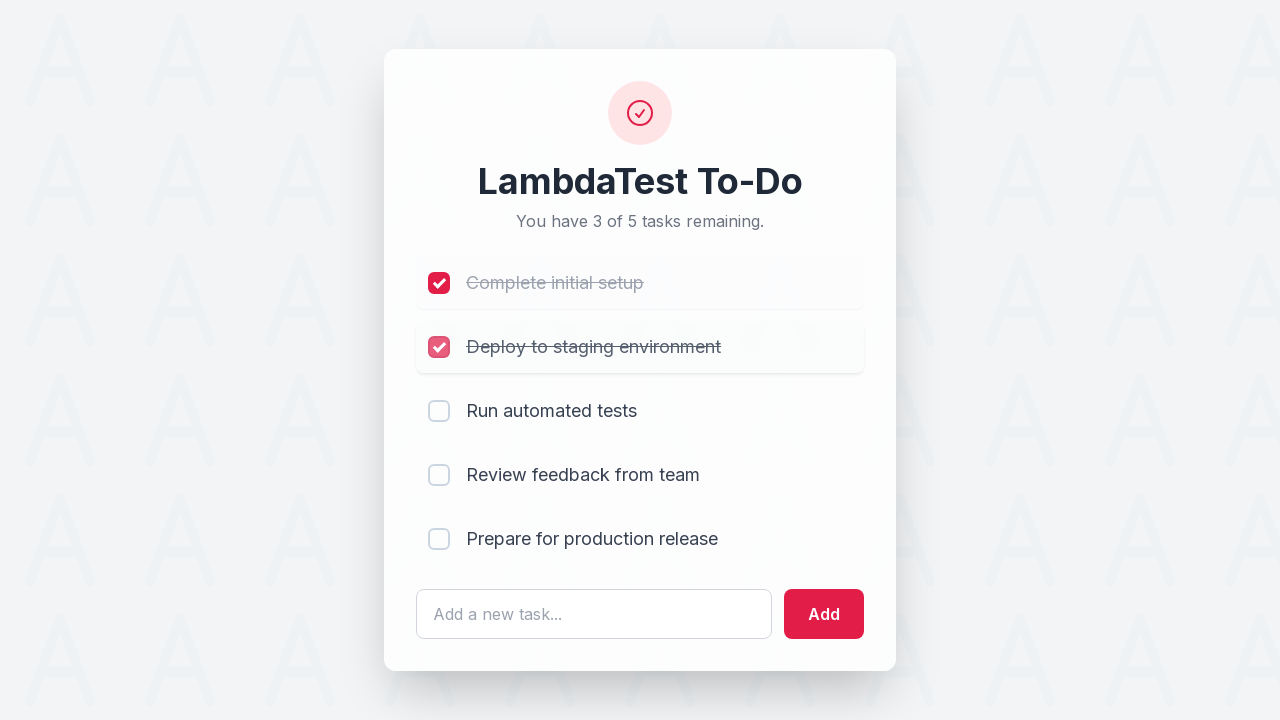

Checked third existing todo item (li3) at (439, 411) on input[name='li3']
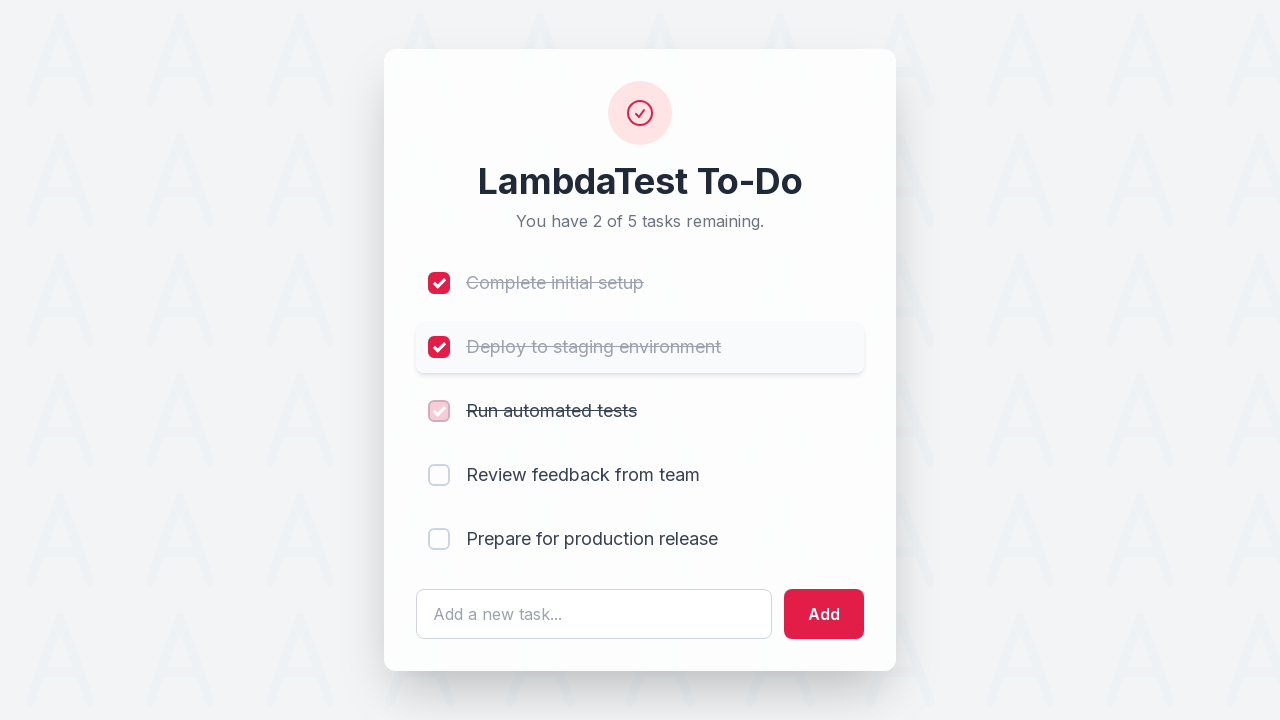

Checked fourth existing todo item (li4) at (439, 475) on input[name='li4']
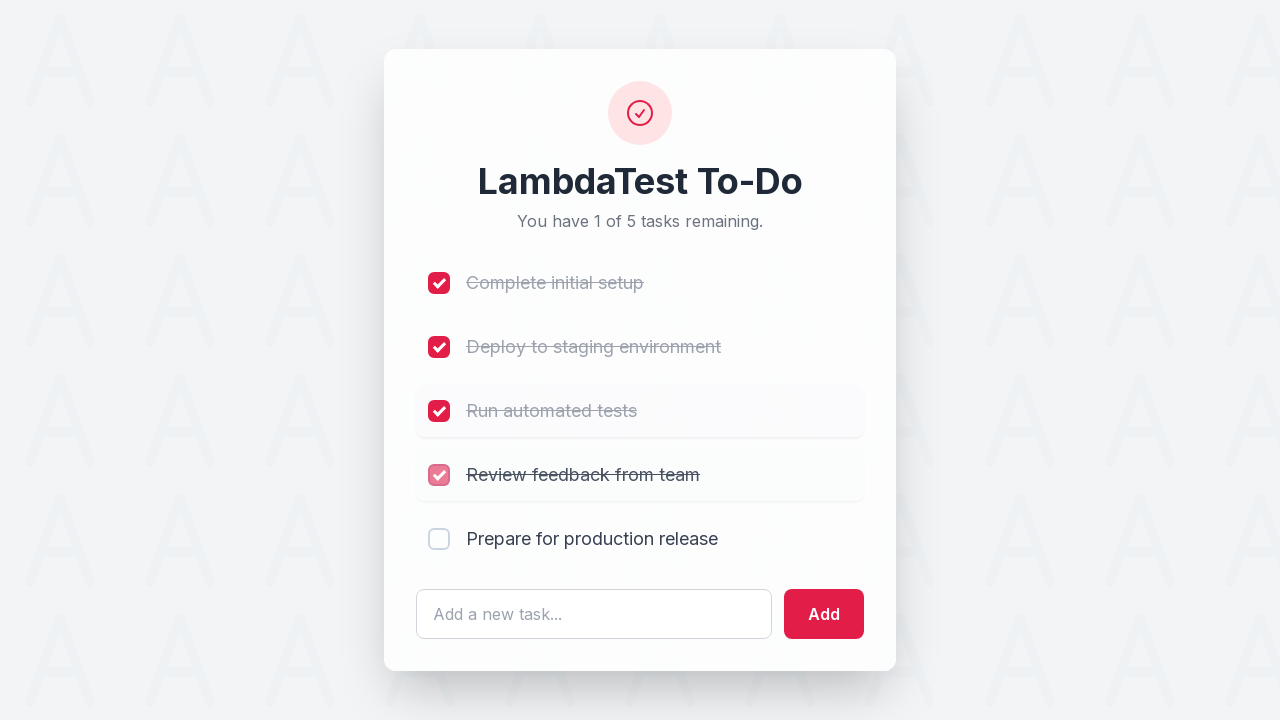

Filled todo input field with 'List Item 6' on #sampletodotext
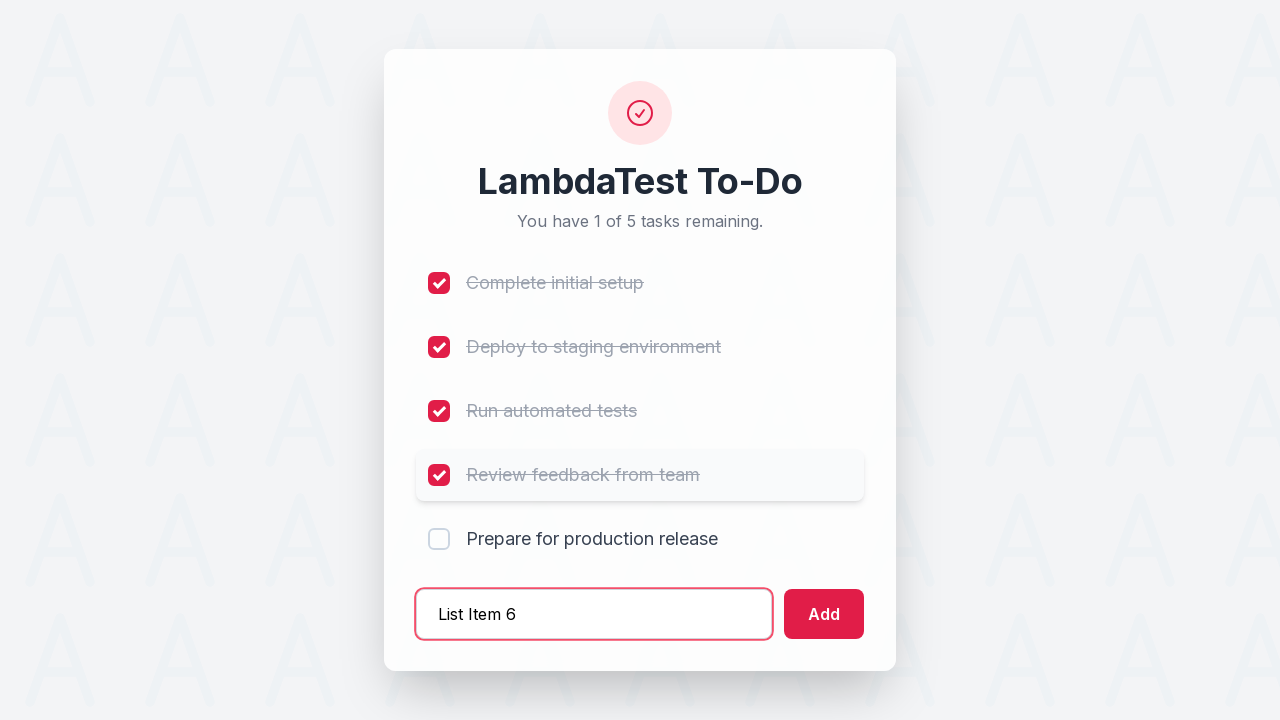

Clicked add button to create first new todo item at (824, 614) on #addbutton
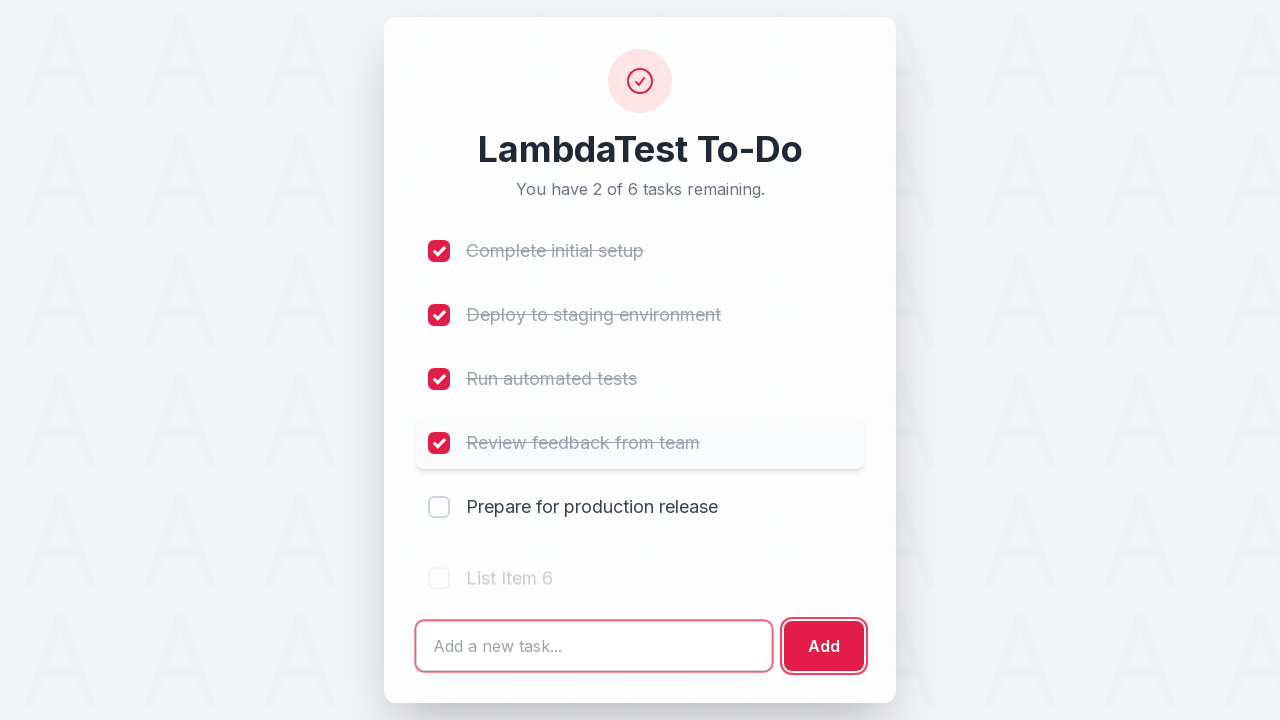

Filled todo input field with 'List Item 7' on #sampletodotext
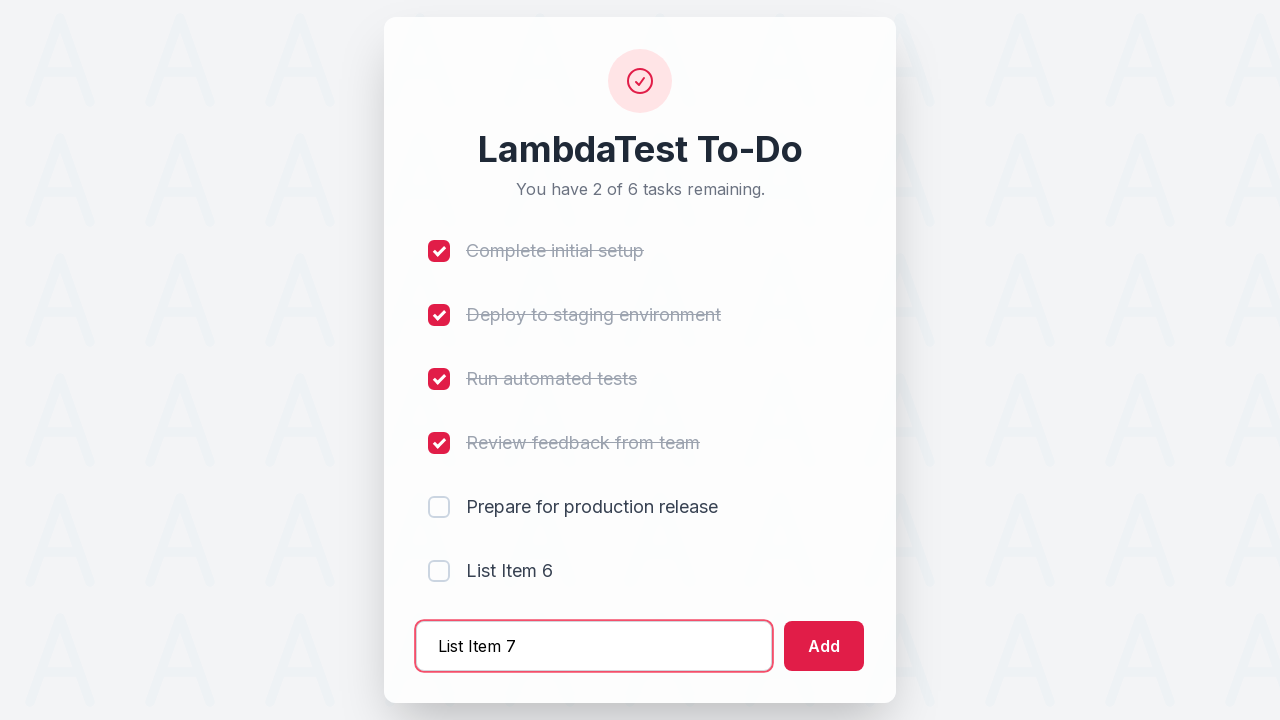

Clicked add button to create second new todo item at (824, 646) on #addbutton
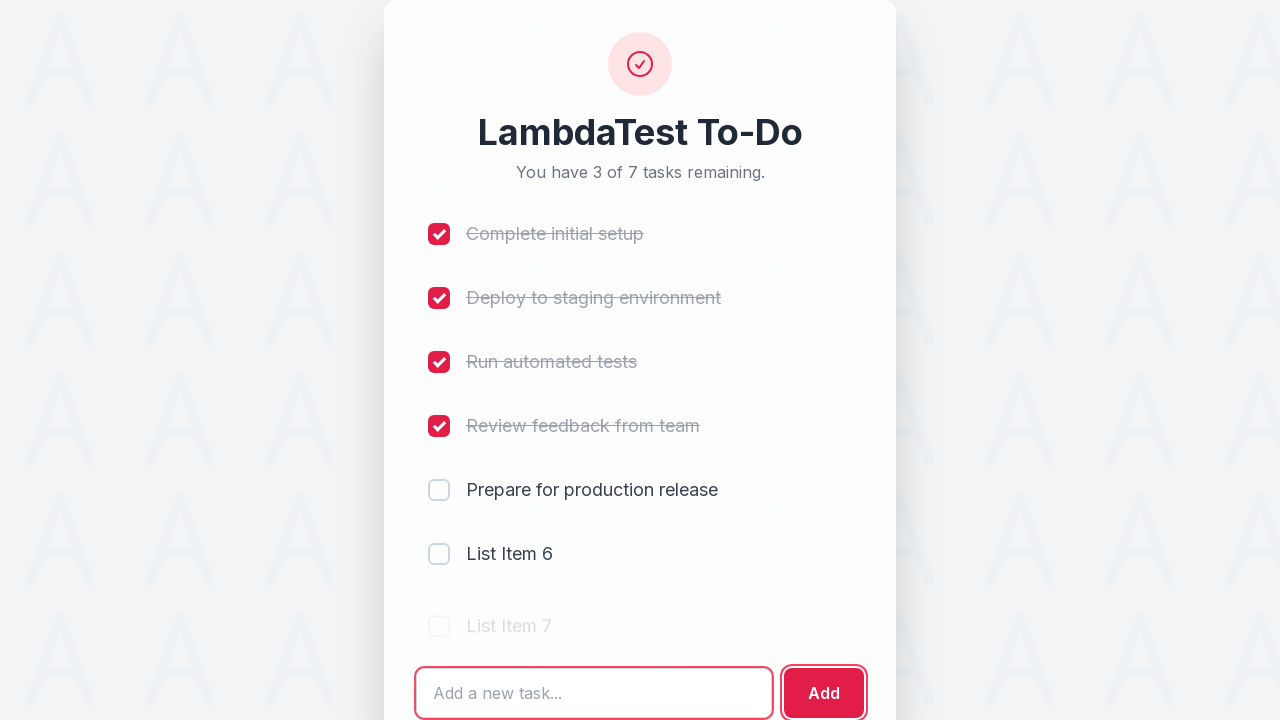

Filled todo input field with 'List Item 8' on #sampletodotext
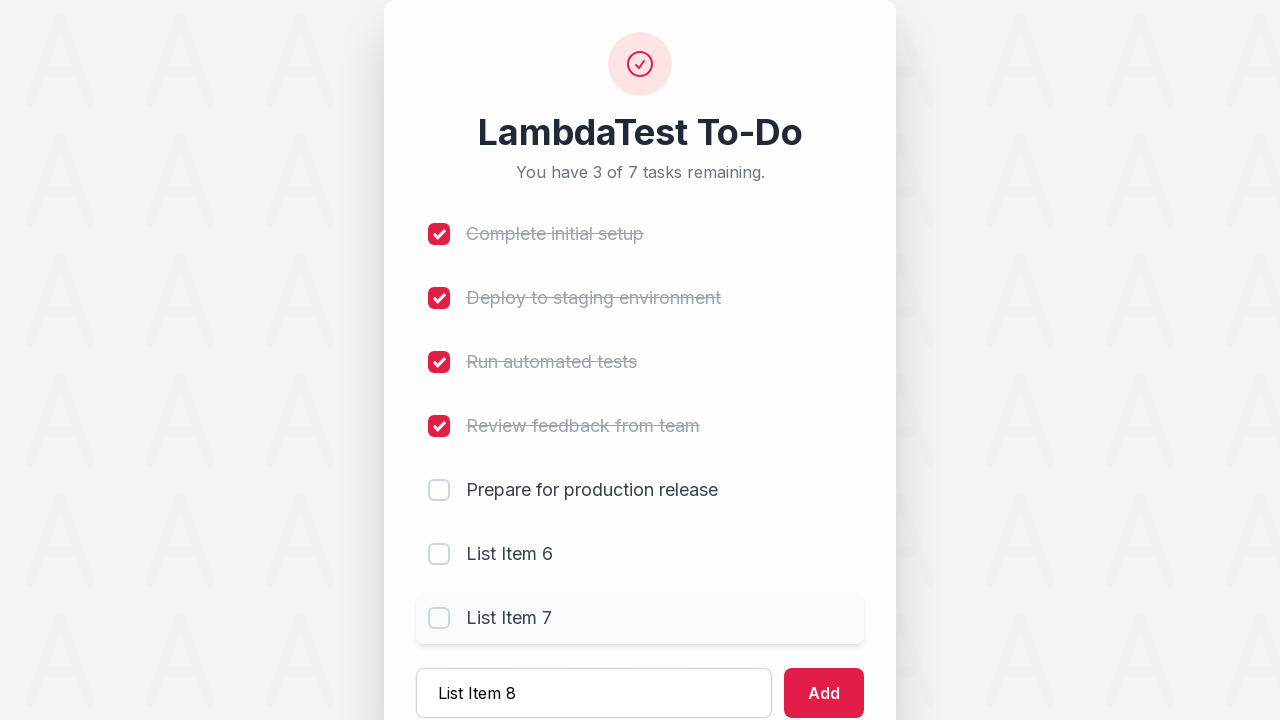

Clicked add button to create third new todo item at (824, 693) on #addbutton
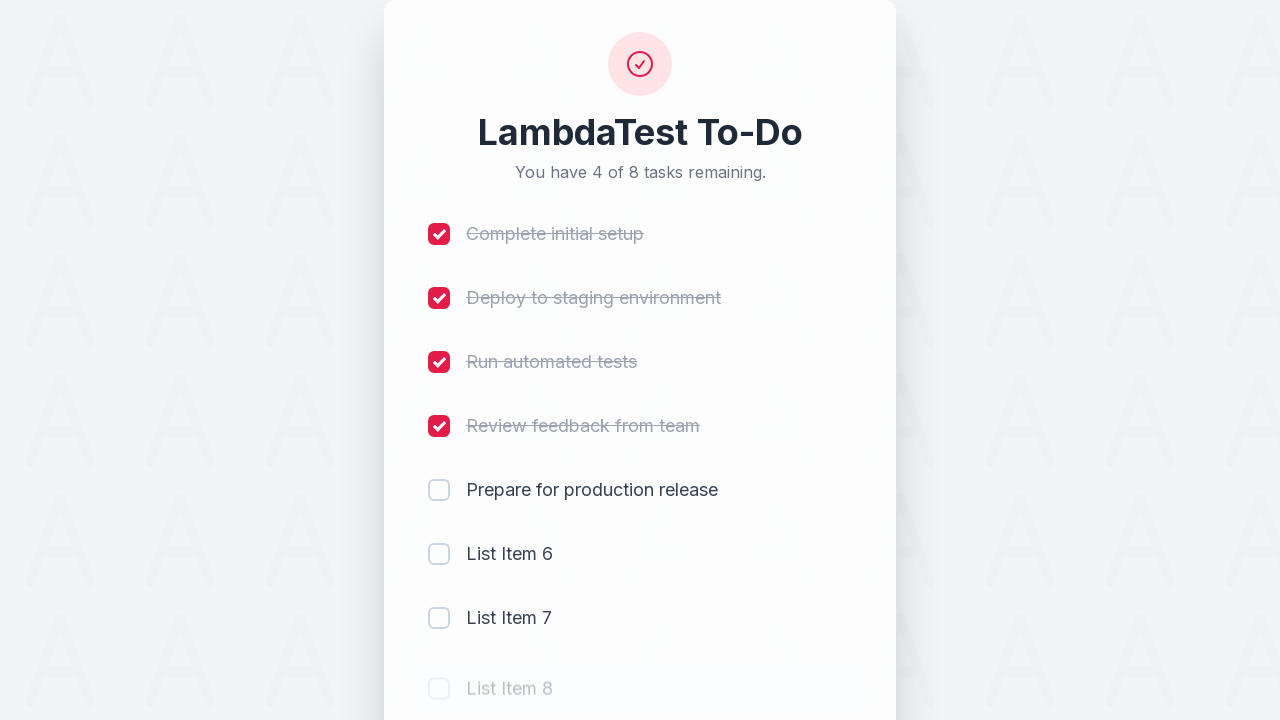

Unchecked first todo item (li1) at (439, 234) on input[name='li1']
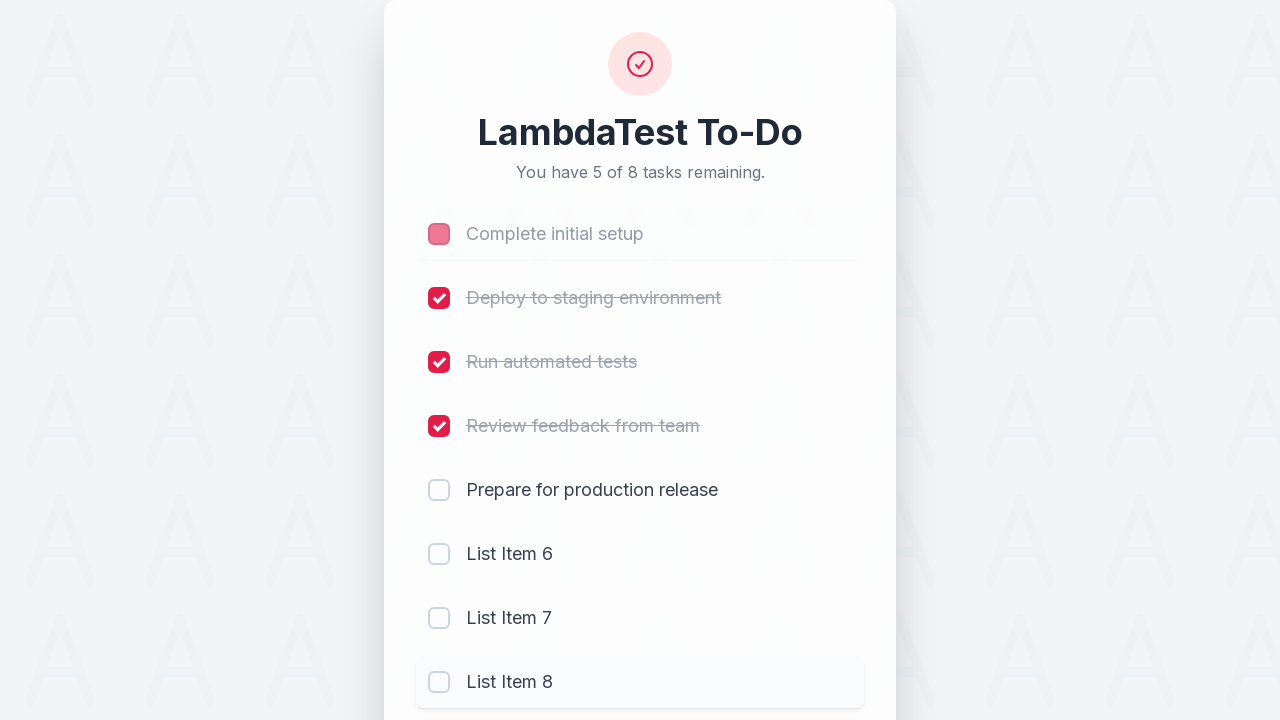

Unchecked third todo item (li3) at (439, 362) on input[name='li3']
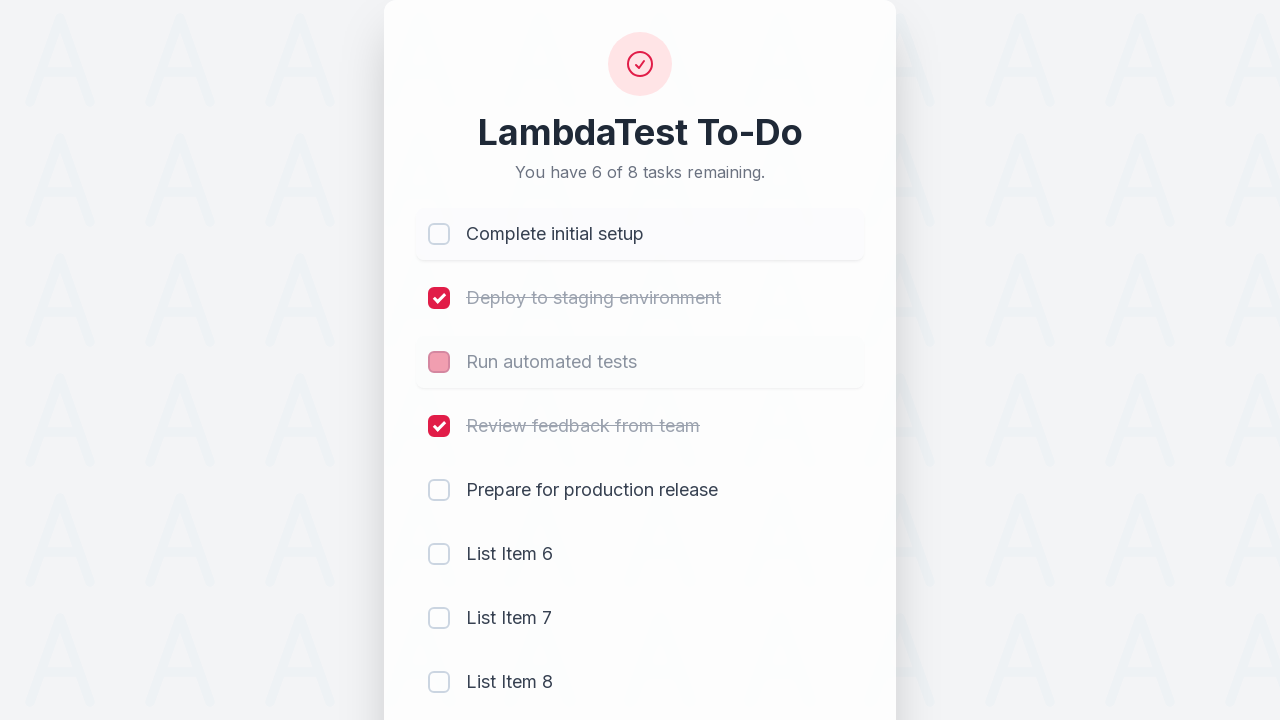

Checked newly added todo item (li7) at (439, 618) on input[name='li7']
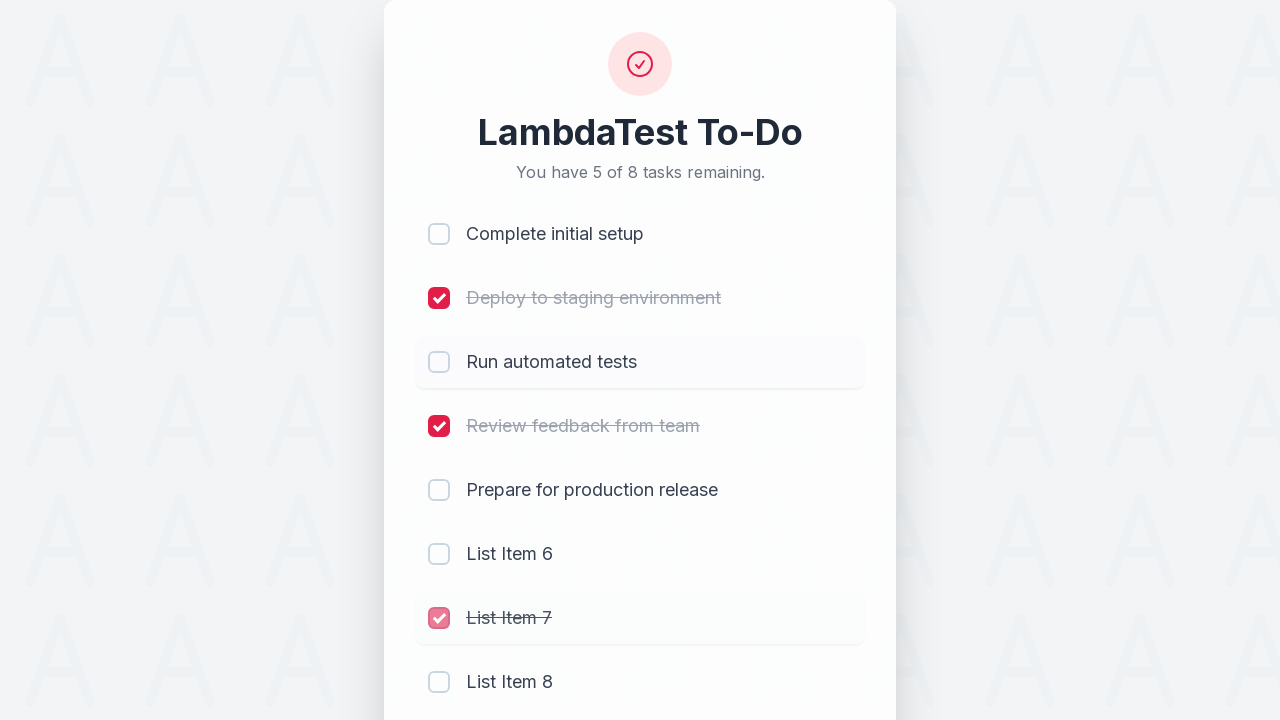

Checked newly added todo item (li8) at (439, 682) on input[name='li8']
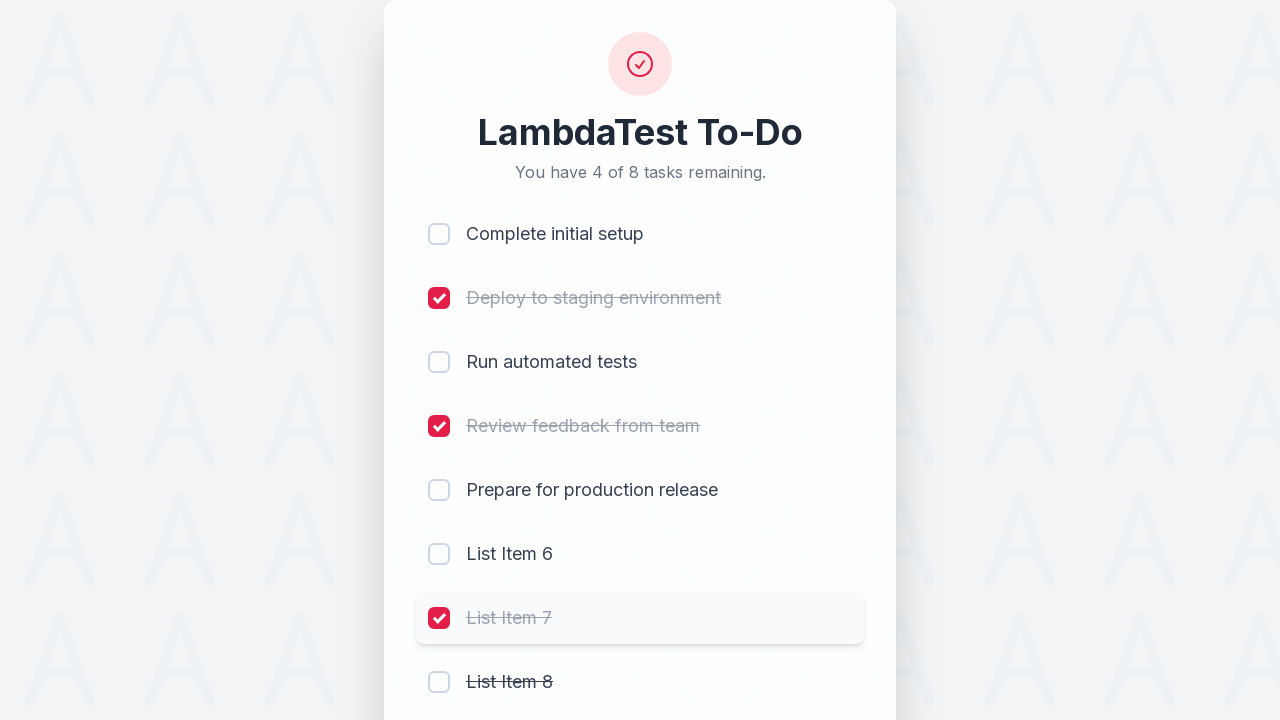

Filled todo input field with 'Get Taste of Lambda and Stick to It' on #sampletodotext
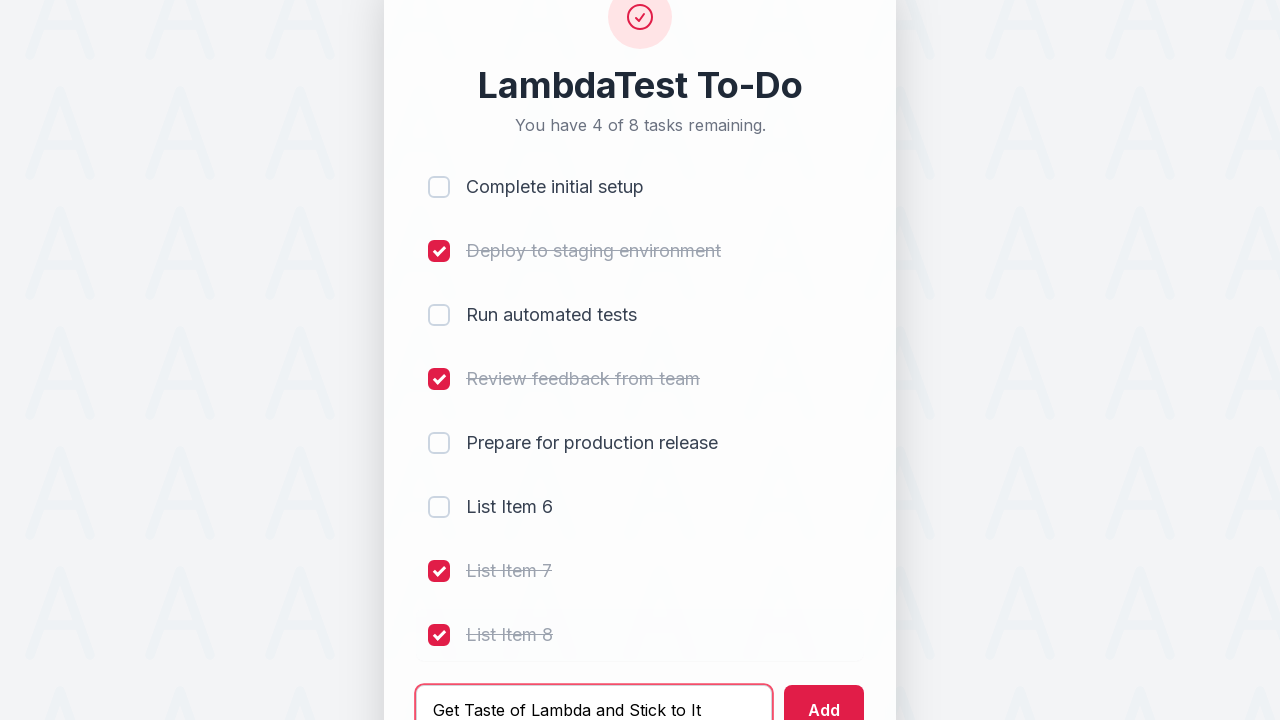

Clicked add button to create final todo item at (824, 695) on #addbutton
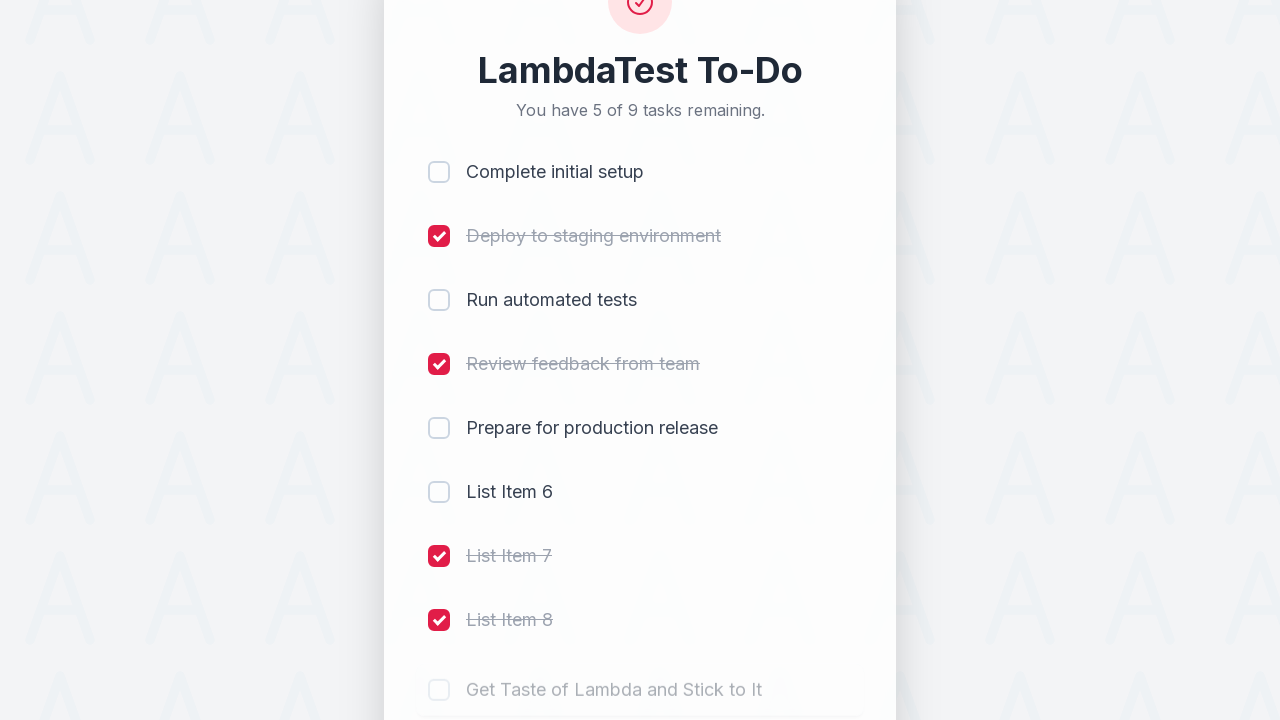

Checked final todo item (li9) at (439, 684) on input[name='li9']
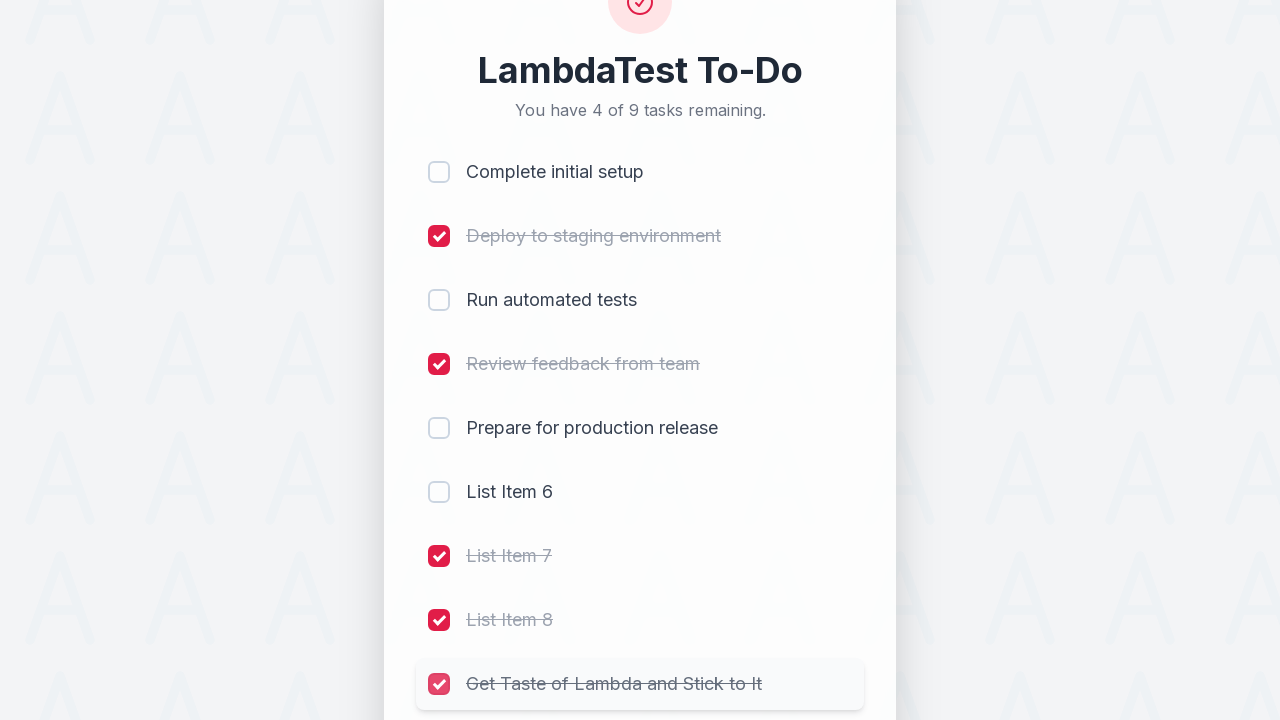

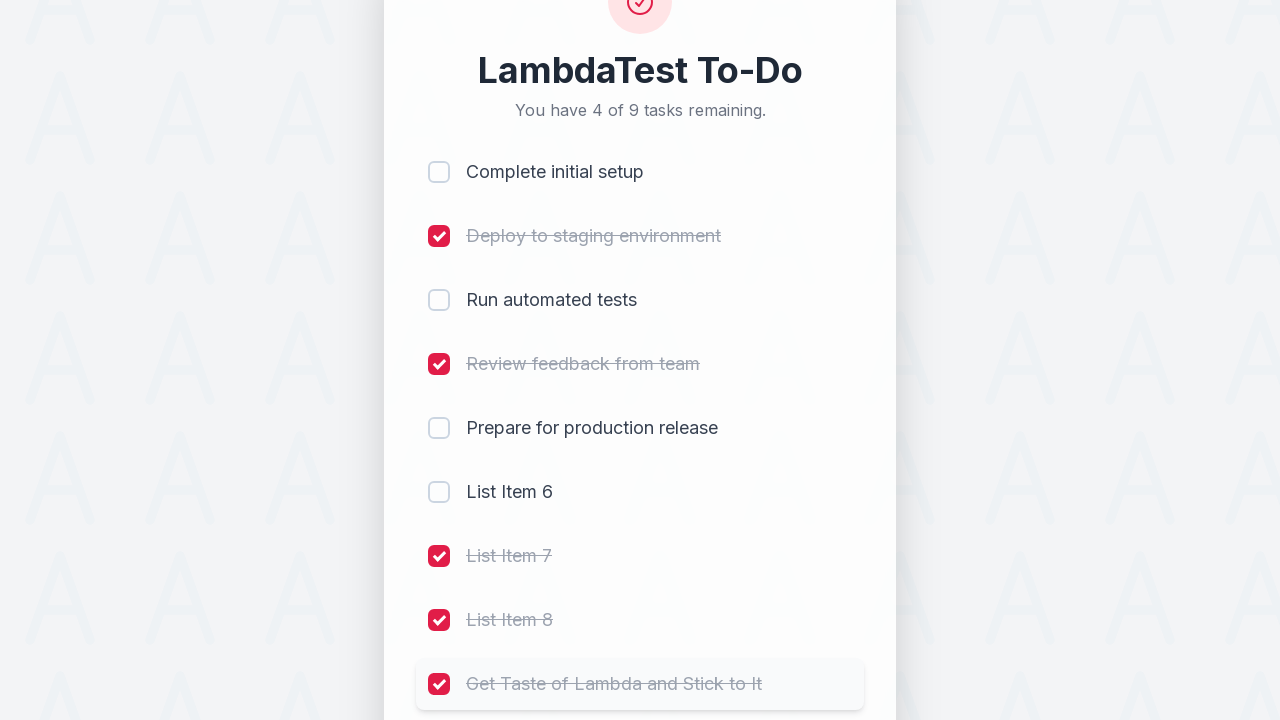